Tests dropdown select functionality by selecting options using different methods: by visible text, by index, and by value

Starting URL: https://v1.training-support.net/selenium/selects

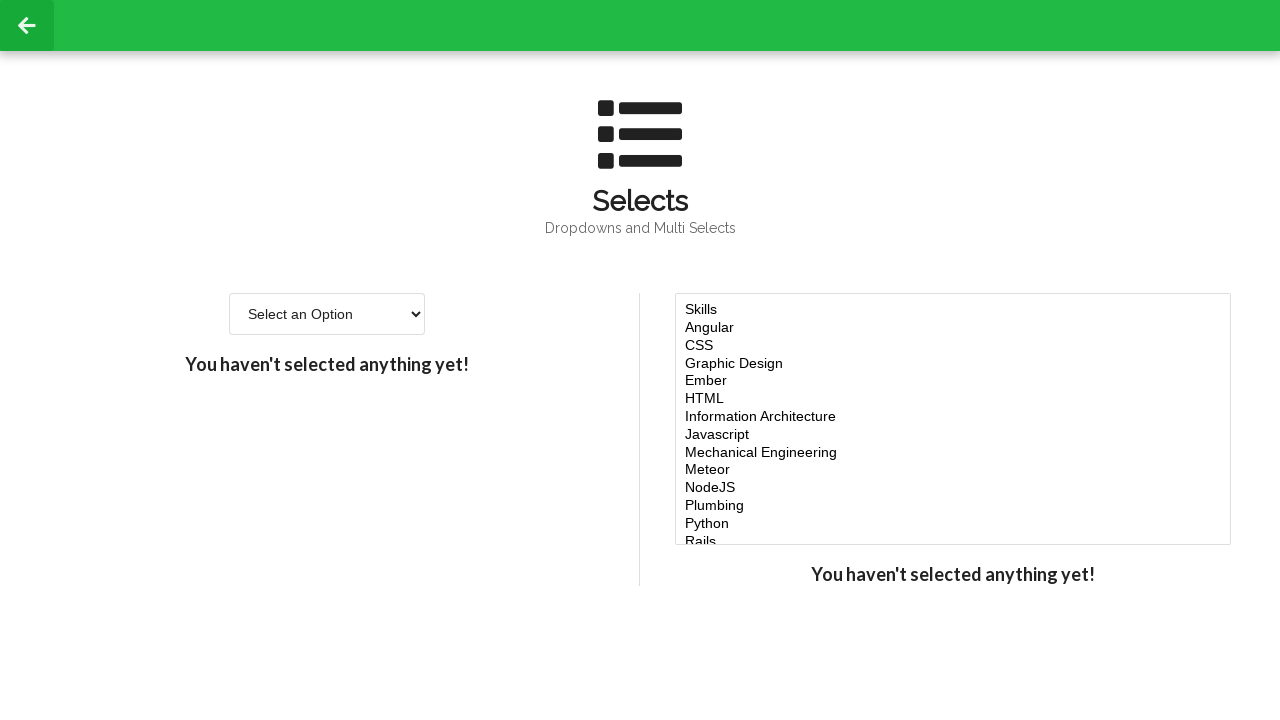

Selected 'Option 2' by visible text from dropdown on #single-select
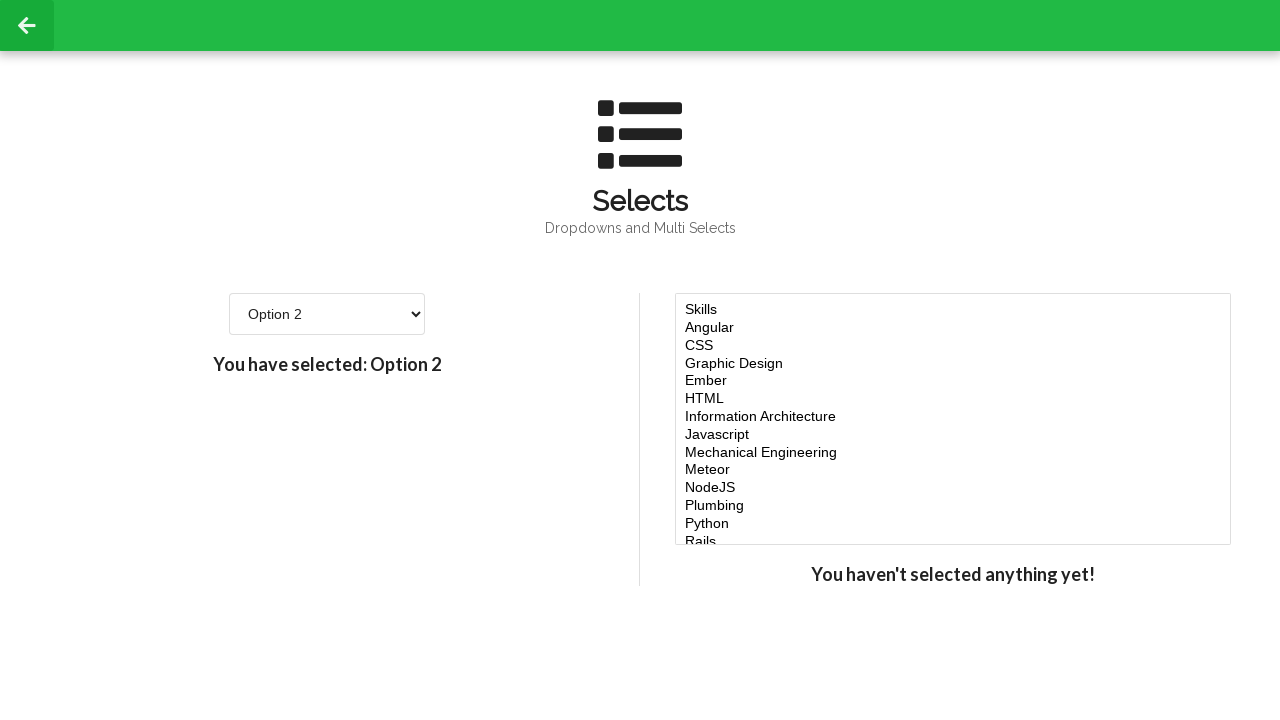

Selected option at index 3 (4th option) from dropdown on #single-select
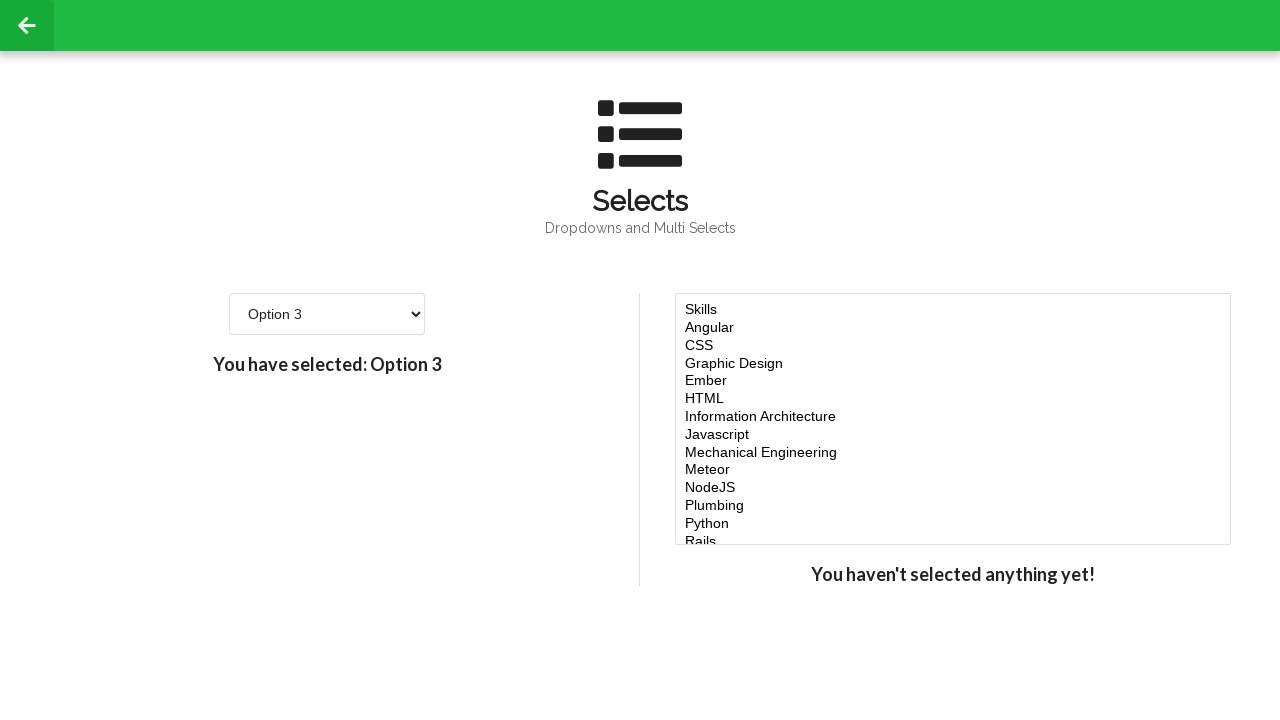

Selected option with value '4' from dropdown on #single-select
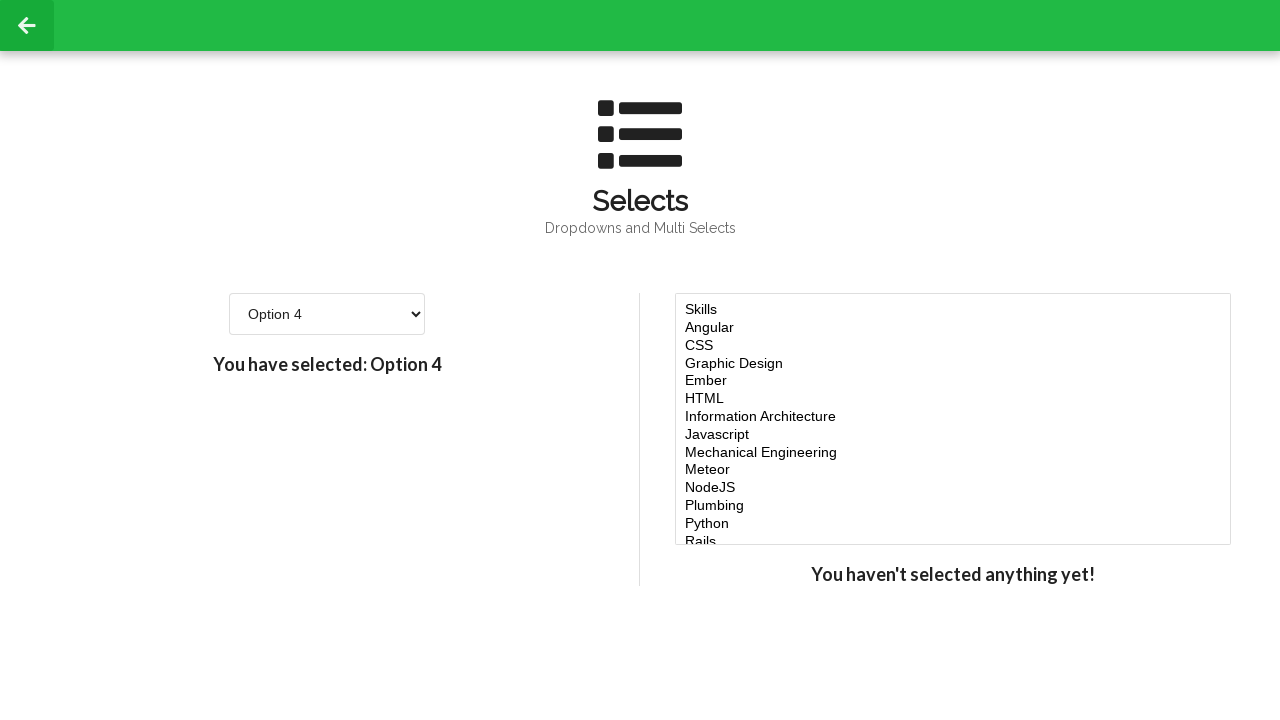

Dropdown selection completed and visible
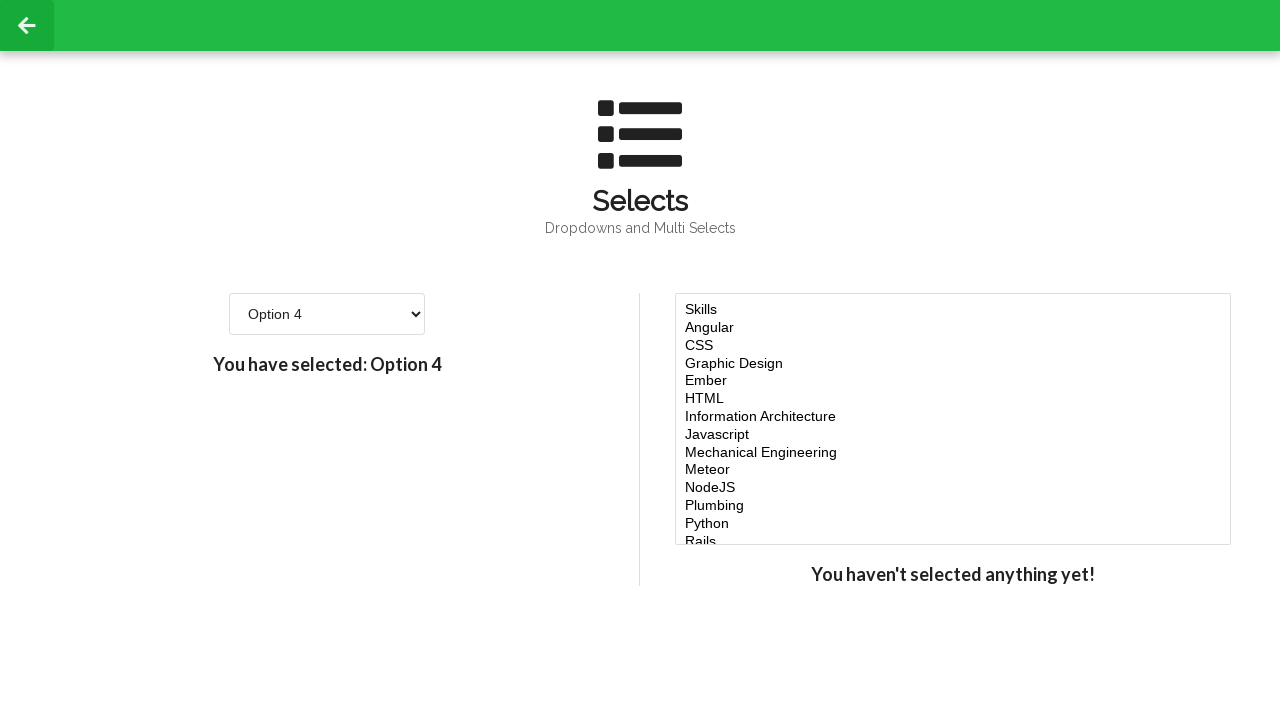

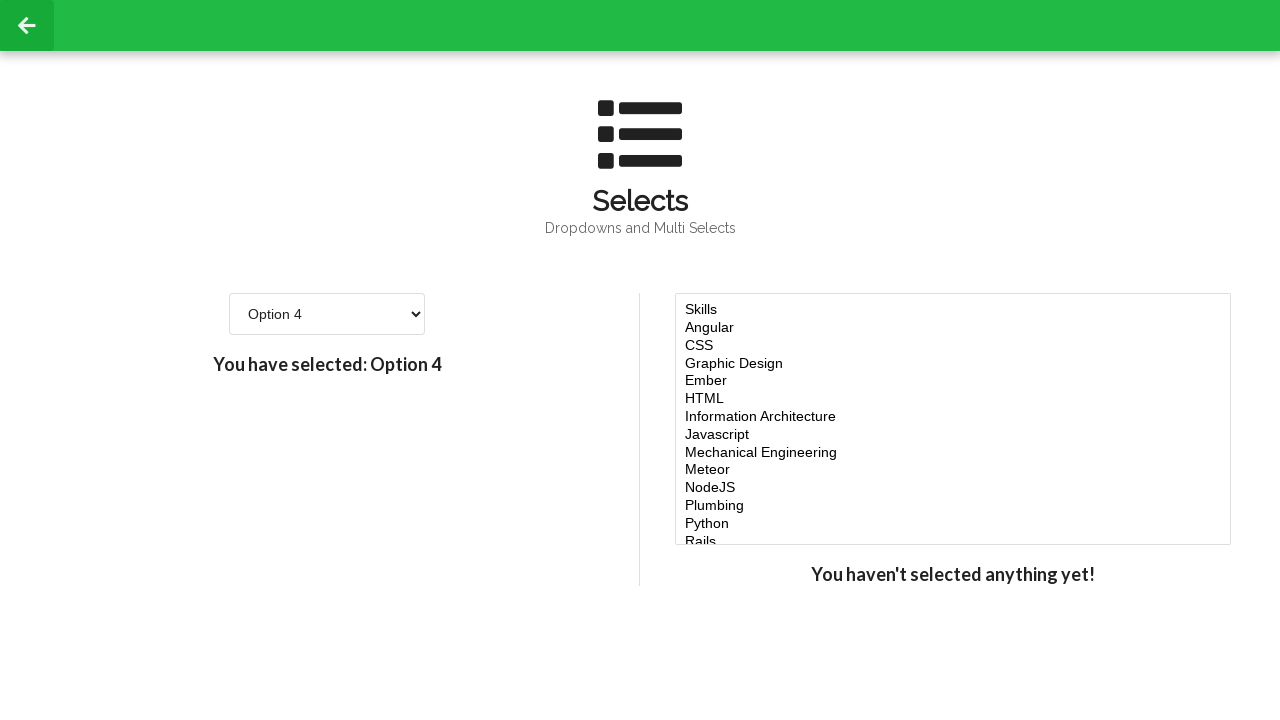